Tests navigation from the Playwright homepage to the Getting Started page by clicking the Get started link and verifying the Installation heading appears.

Starting URL: https://playwright.dev/

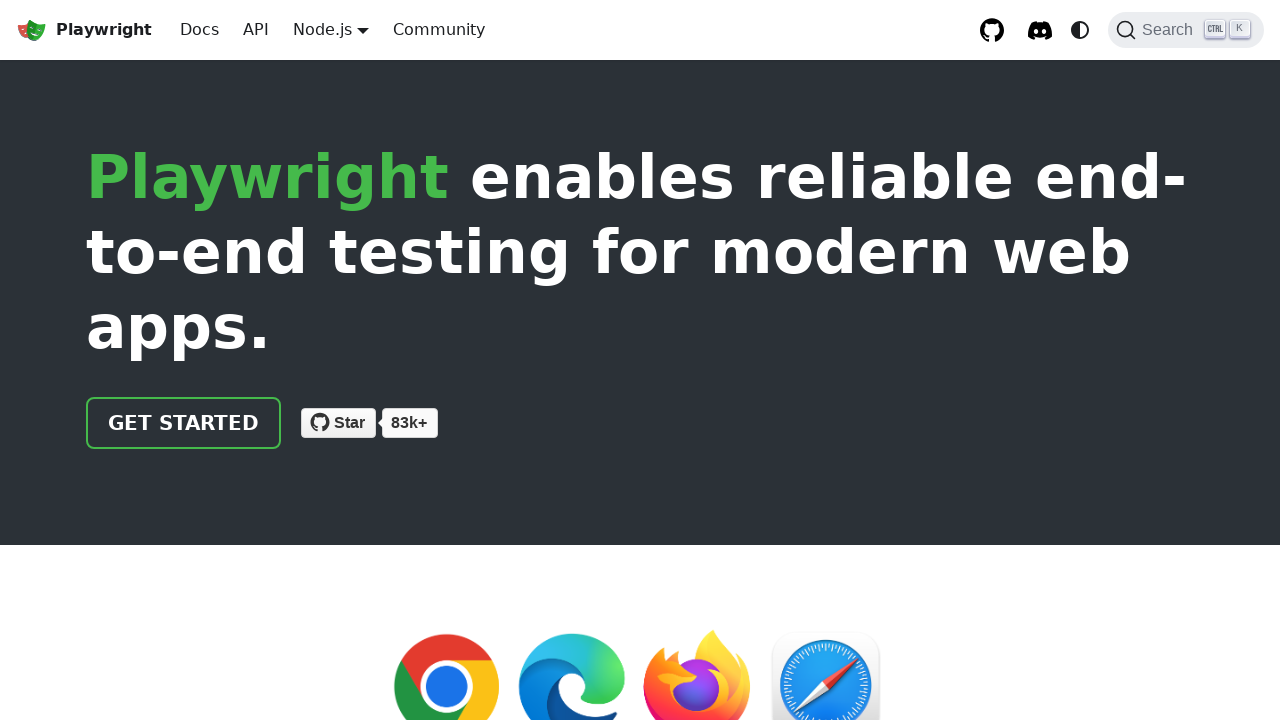

Clicked 'Get started' link on Playwright homepage at (184, 423) on internal:role=link[name="Get started"i]
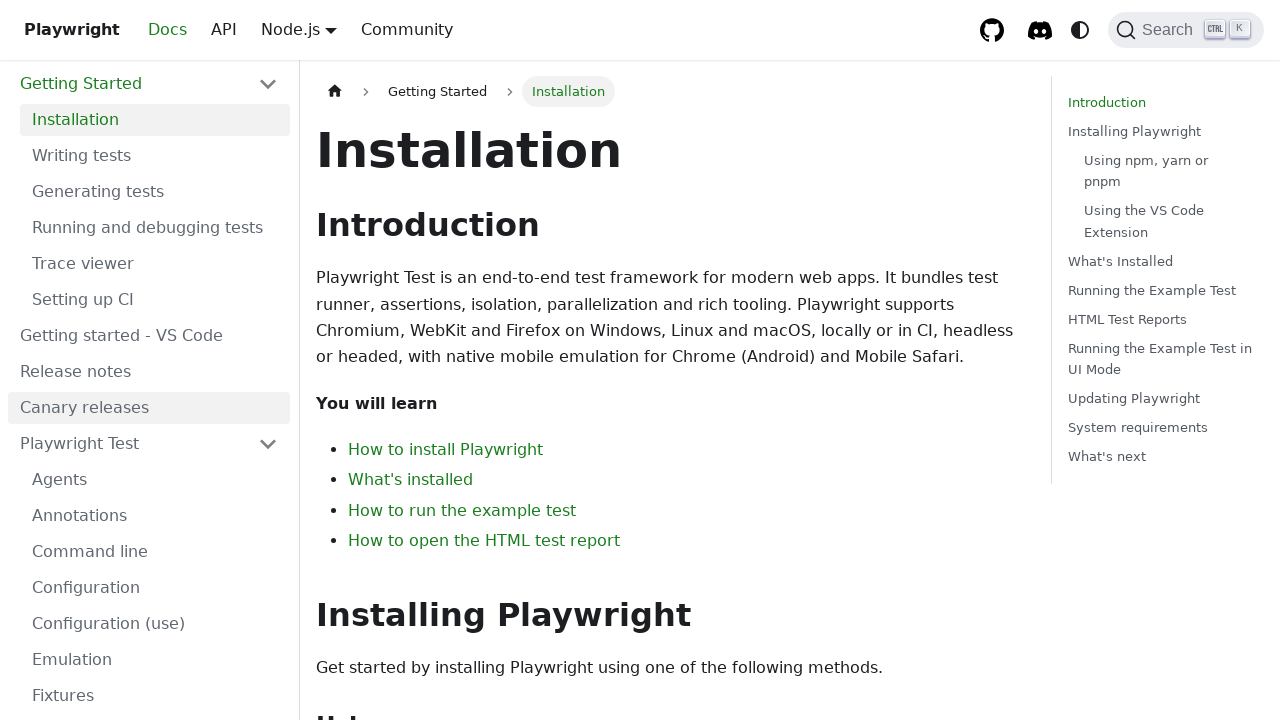

Installation heading appeared on Getting Started page
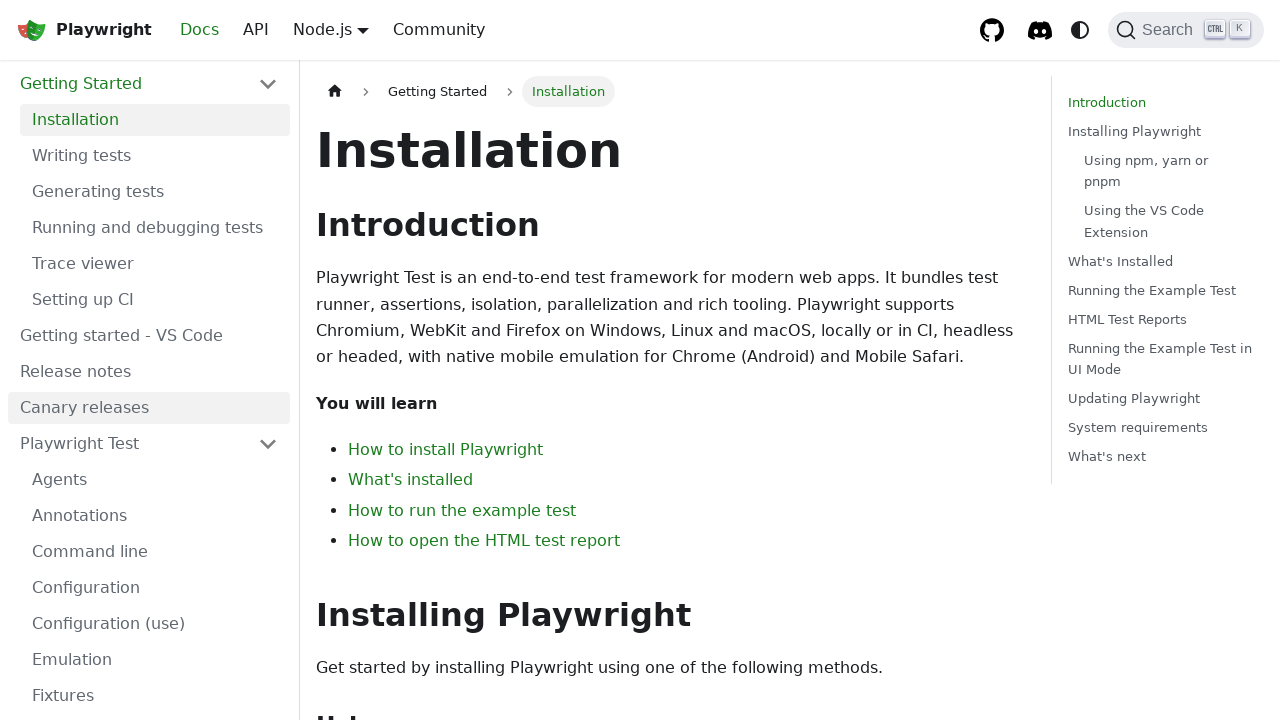

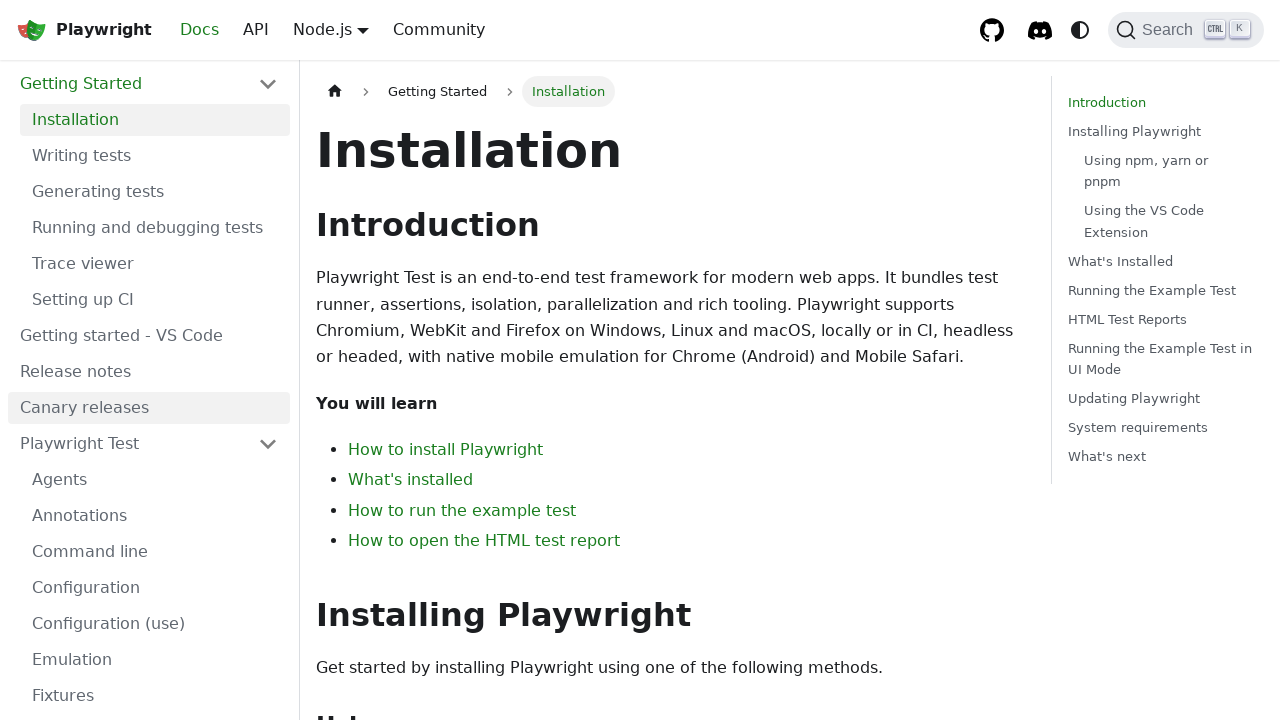